Tests dismissing a JavaScript confirm dialog by clicking a button that triggers a confirmation

Starting URL: https://kitchen.applitools.com/ingredients/alert

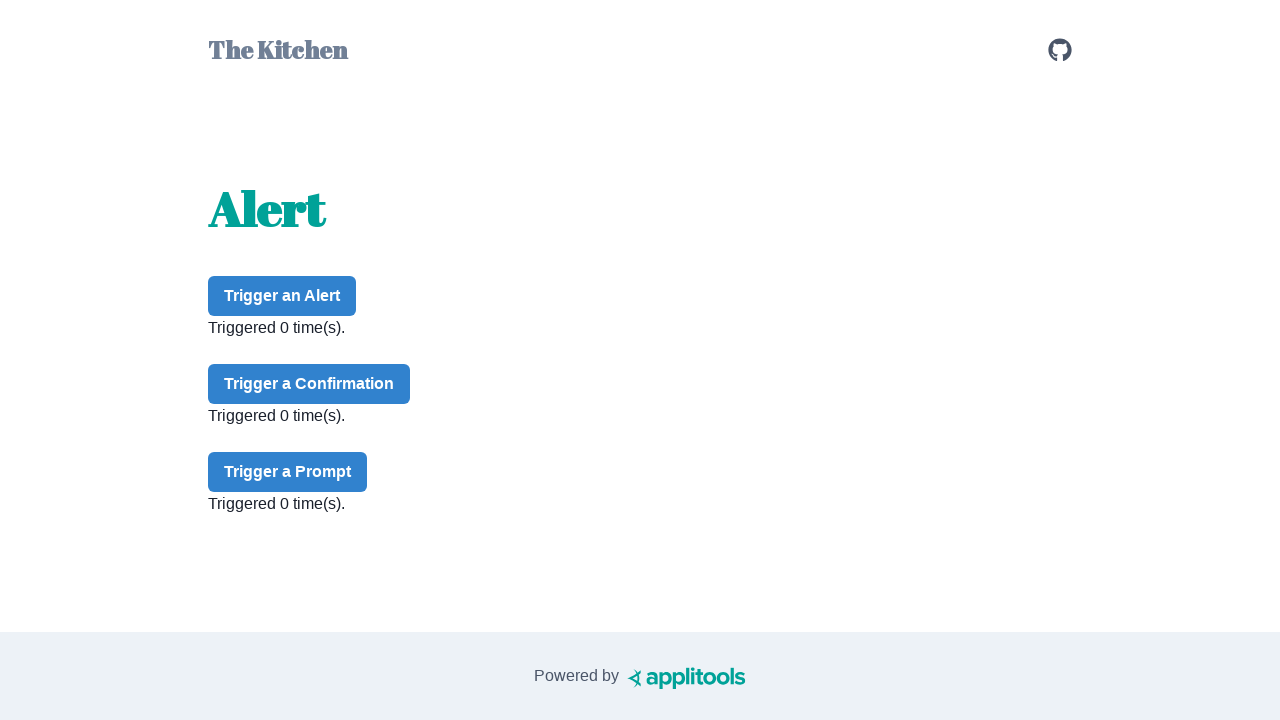

Set up dialog handler to dismiss all dialogs
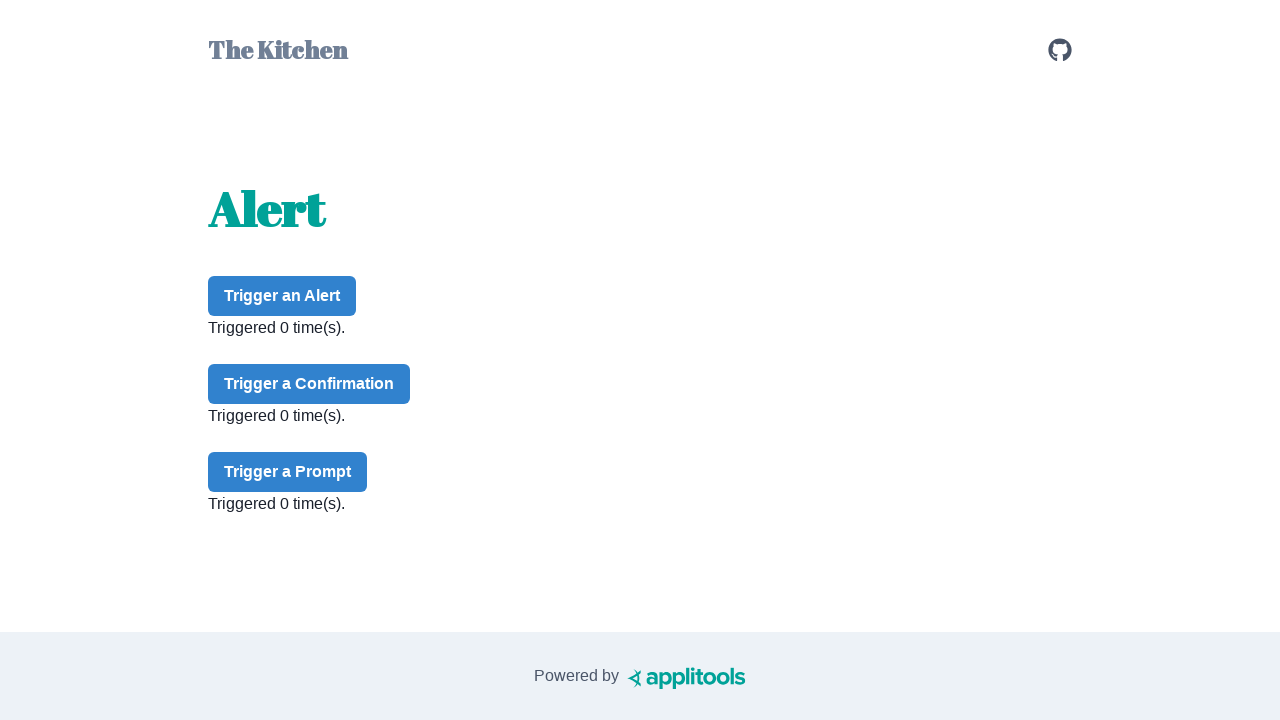

Clicked confirm button to trigger JavaScript confirm dialog at (309, 384) on #confirm-button
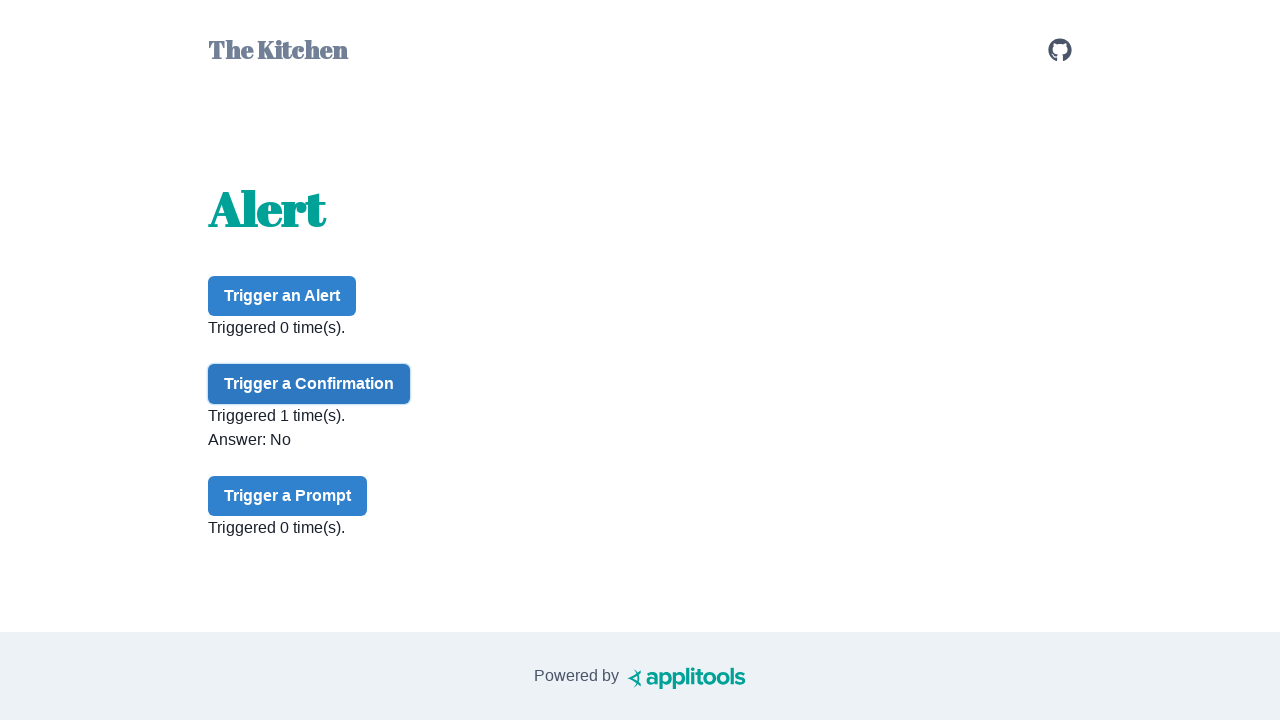

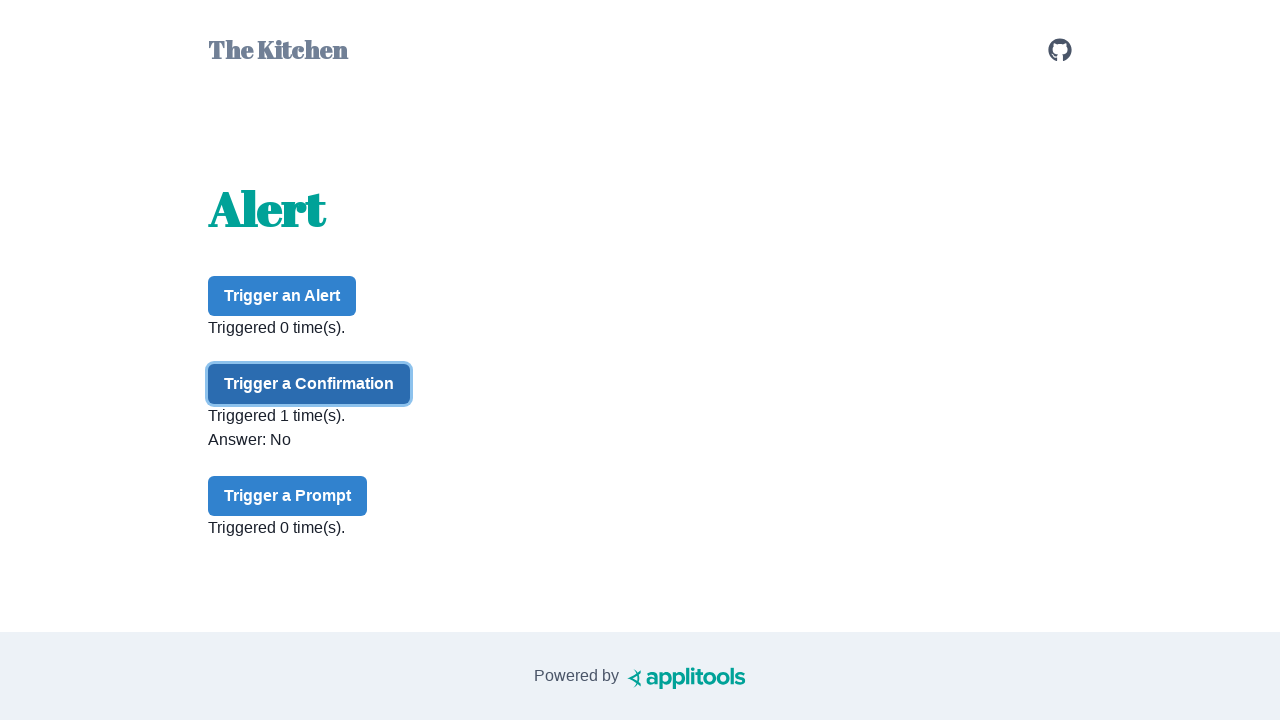